Tests custom checkbox selection on Google Forms by clicking on a city option

Starting URL: https://docs.google.com/forms/d/e/1FAIpQLSfiypnd69zhuDkjKgqvpID9kwO29UCzeCVrGGtbNPZXQok0jA/viewform

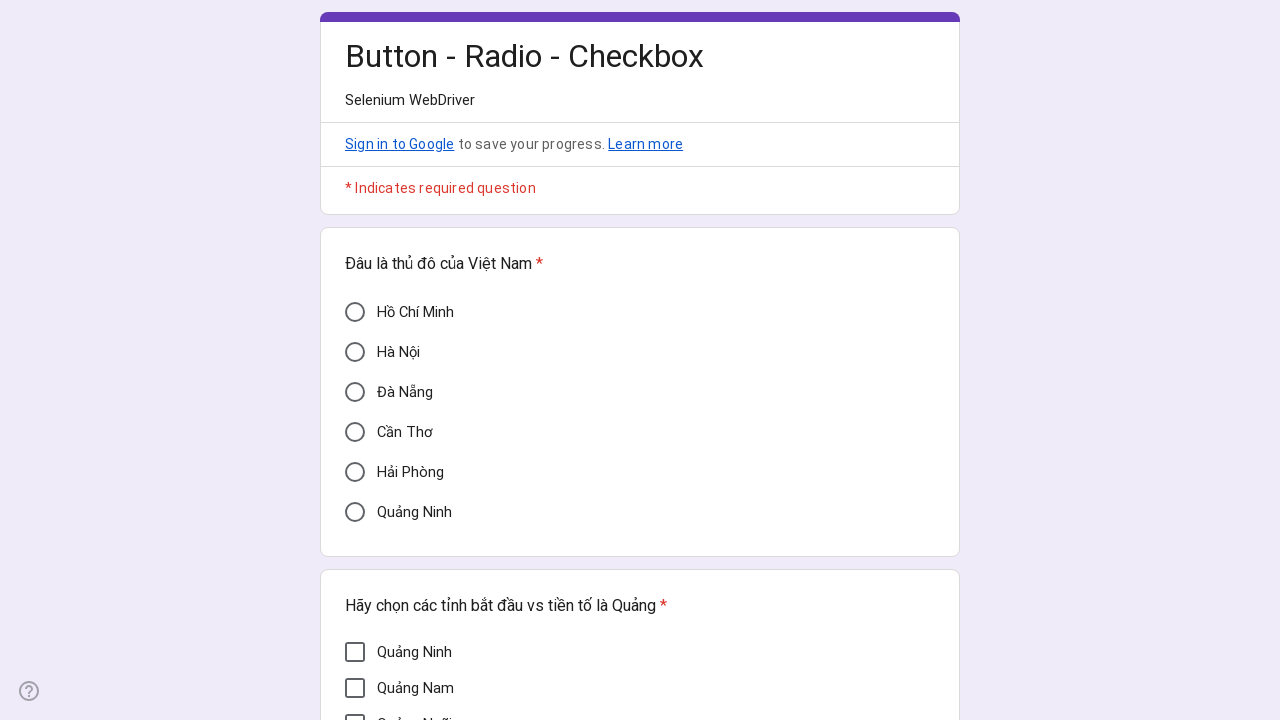

Navigated to Google Forms custom checkbox test form
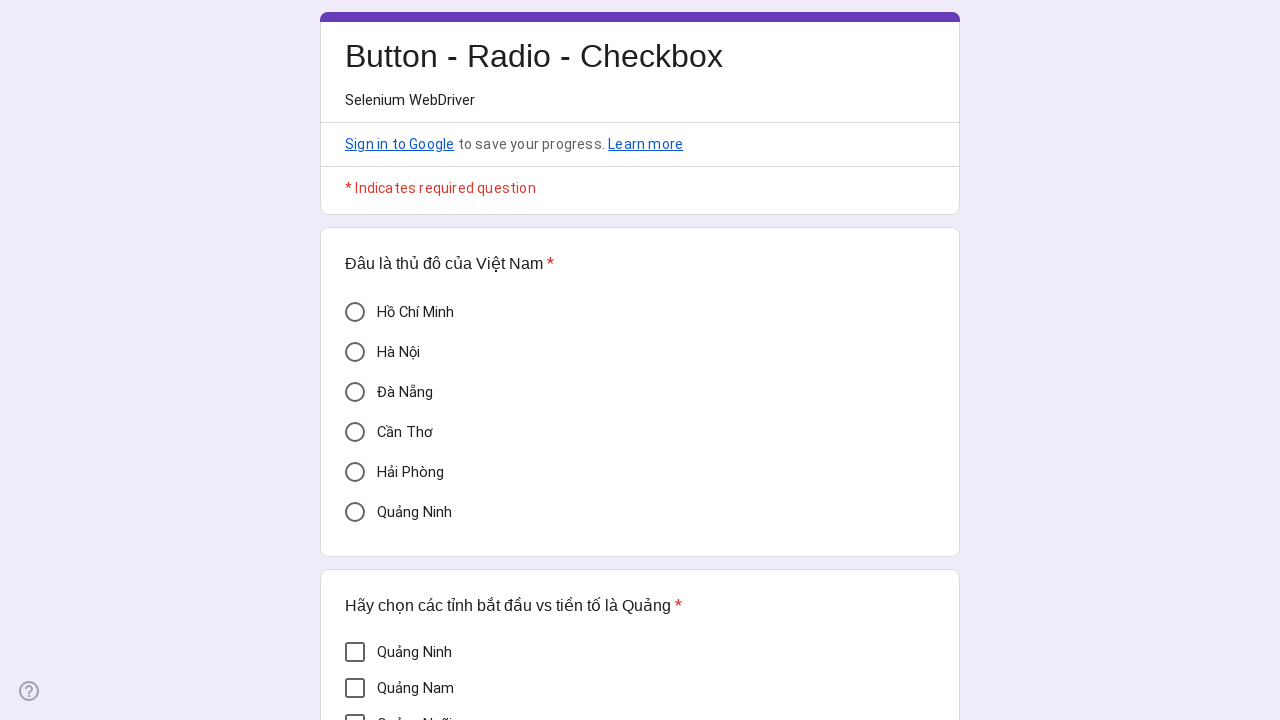

Clicked on Cần Thơ city option checkbox at (355, 432) on xpath=//div[@data-value='Cần Thơ']
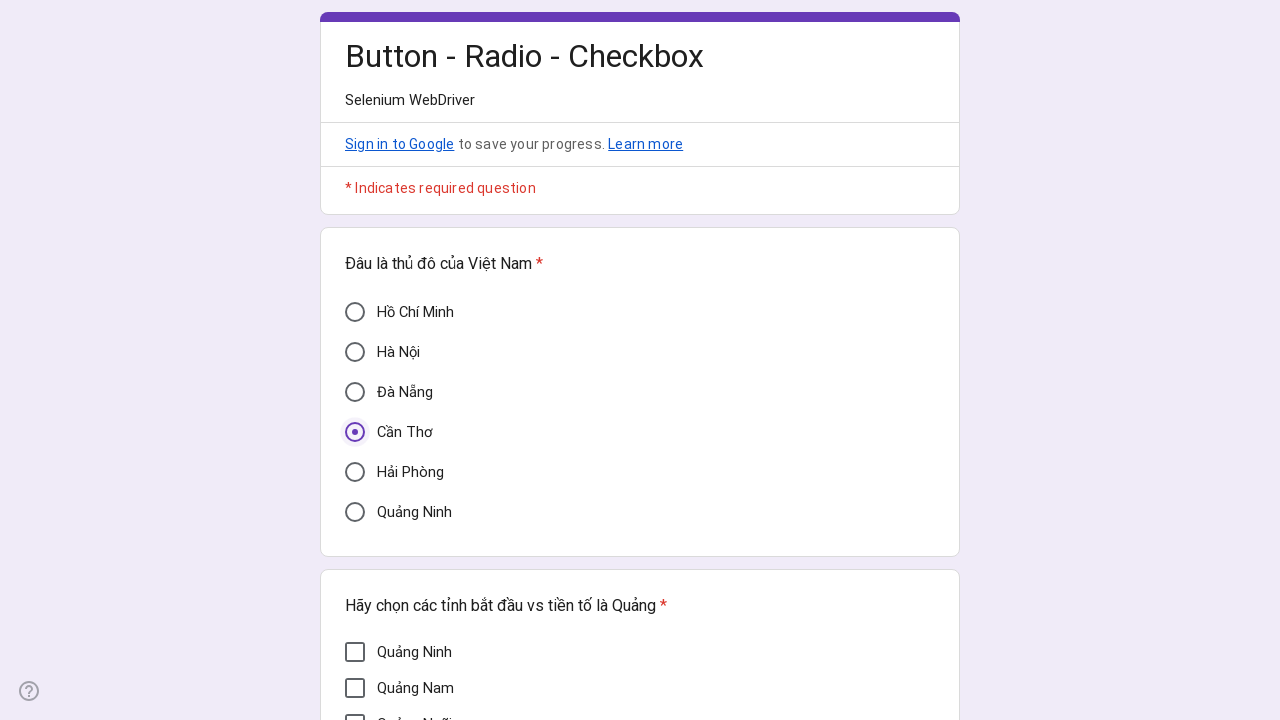

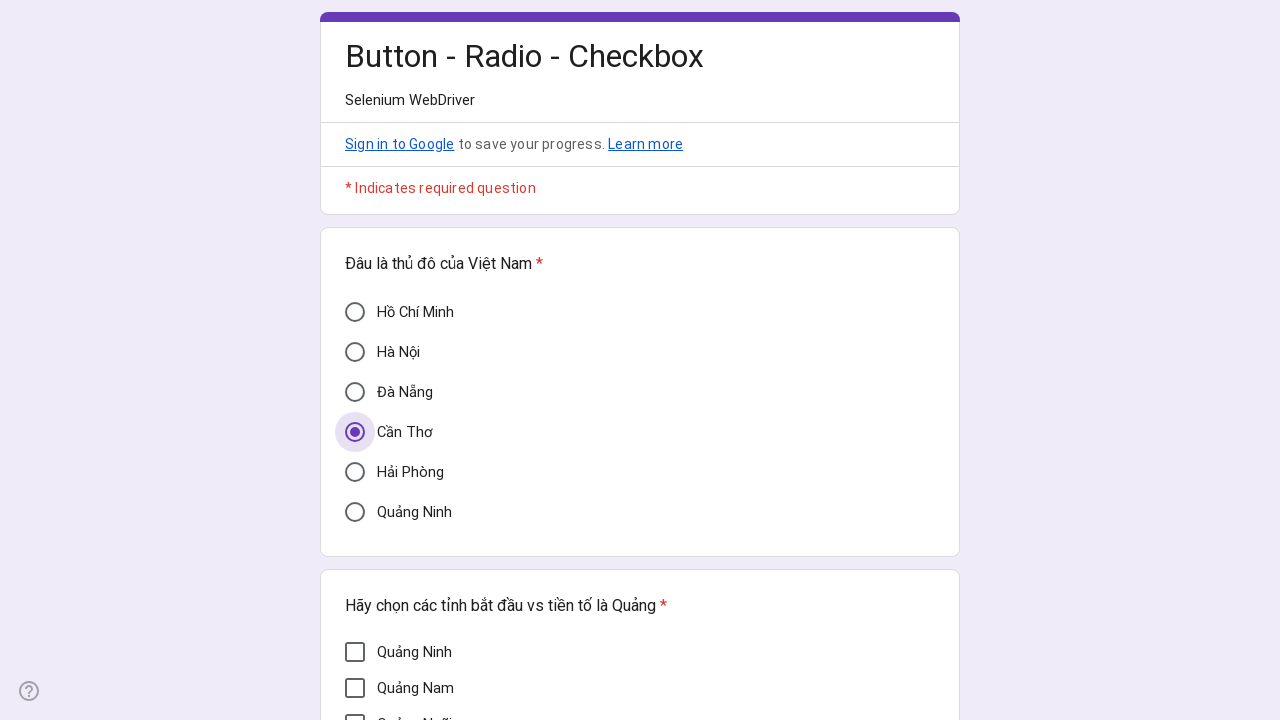